Tests page load speed by navigating to the homepage twice

Starting URL: https://phptravels.com/

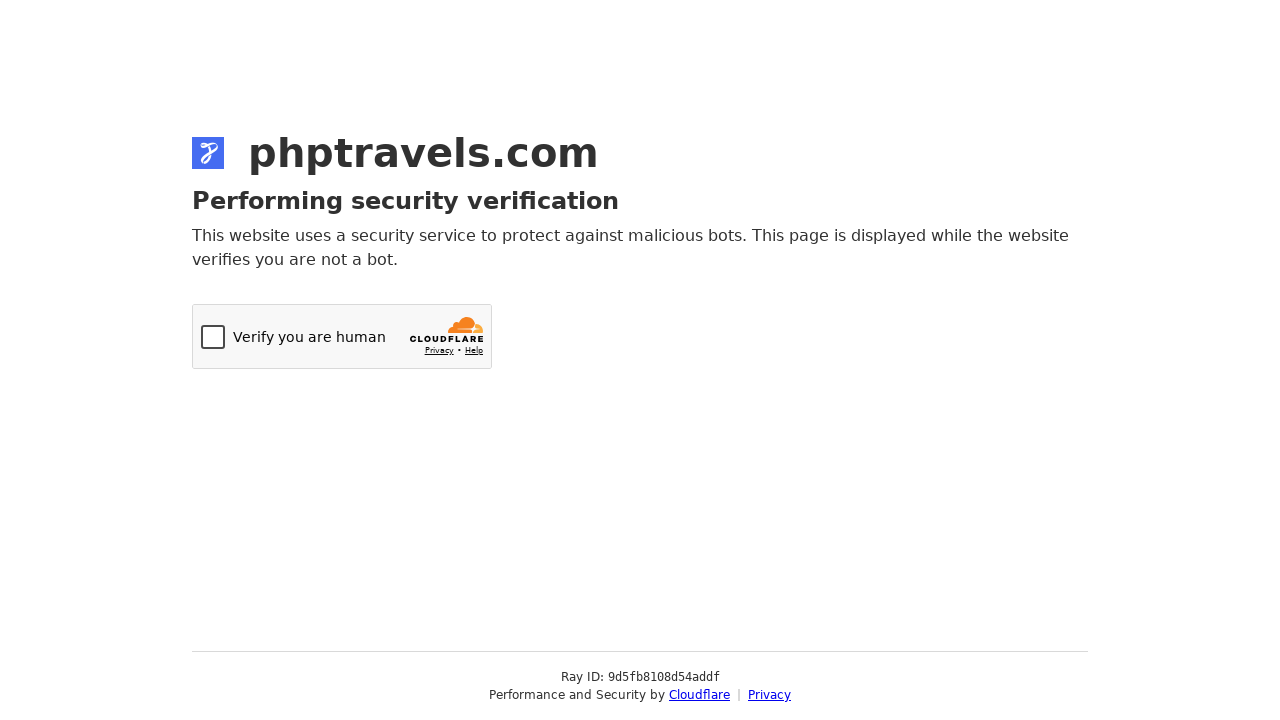

Navigated to https://phptravels.com/ (first navigation for page load speed test)
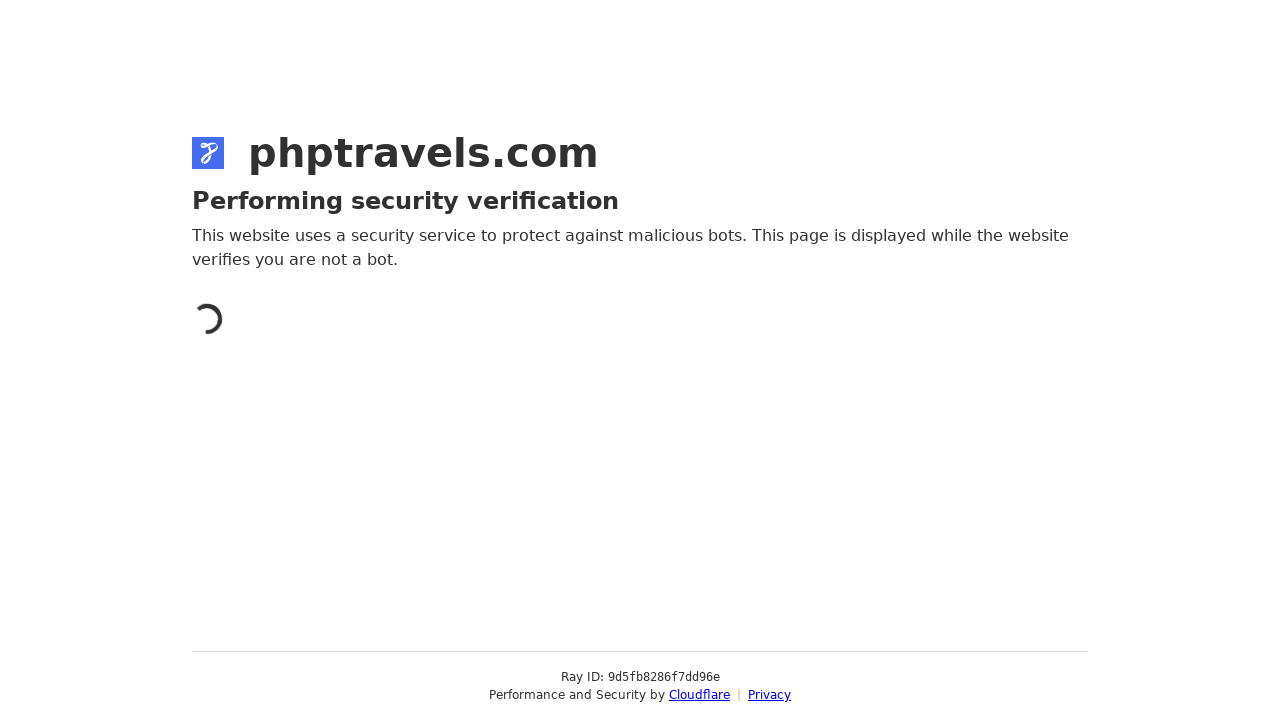

Navigated to https://phptravels.com/ again (second navigation to test reload speed)
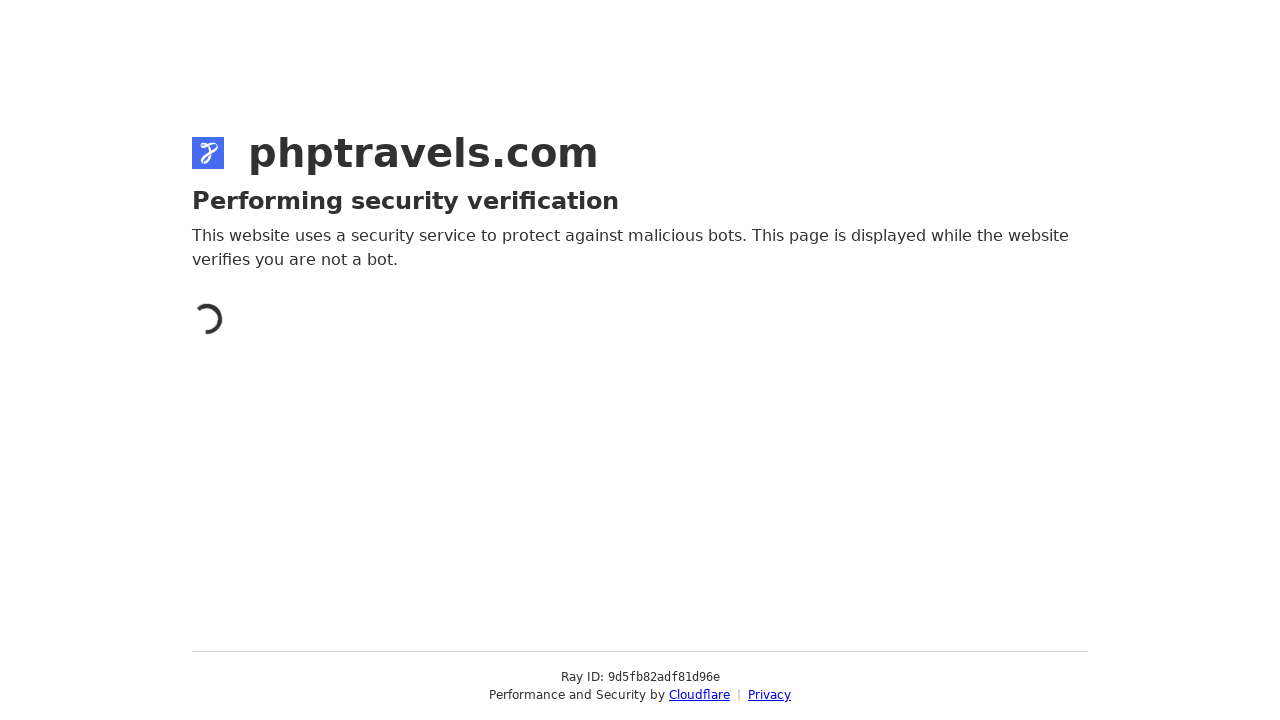

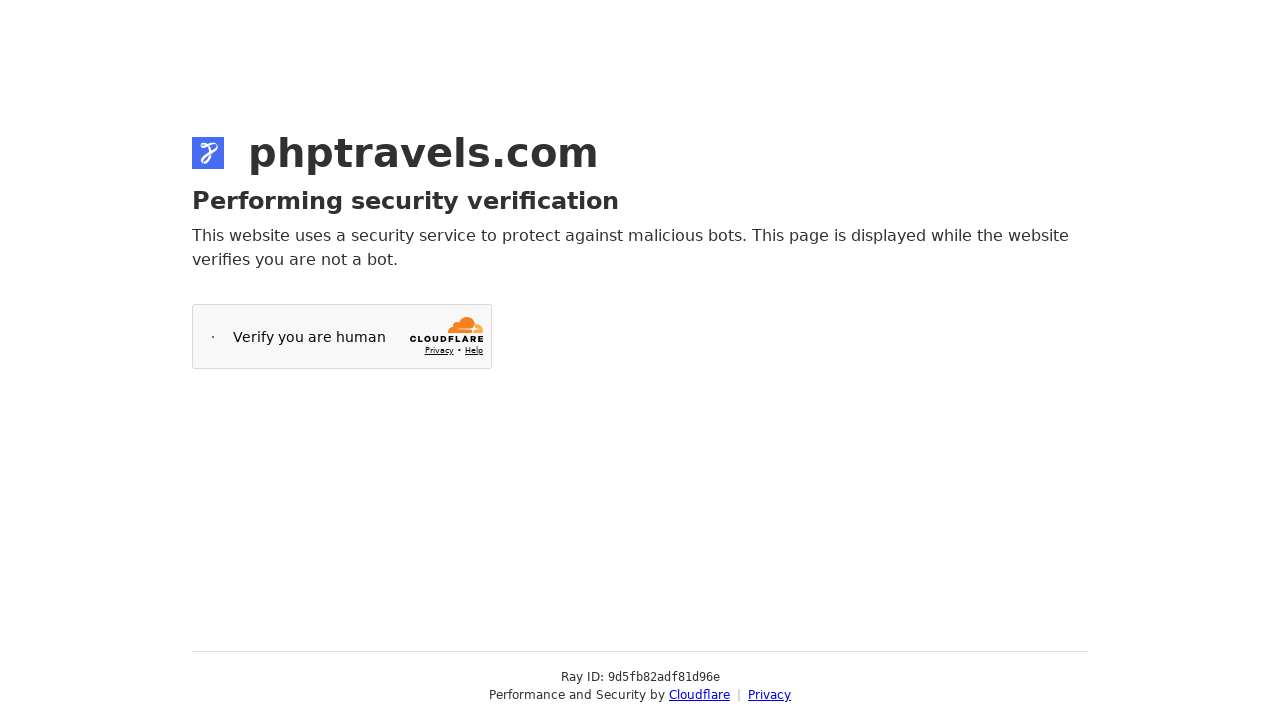